Navigates to a medical website's Lodz location page and verifies it loads successfully

Starting URL: https://doctorpro.pl/lodz

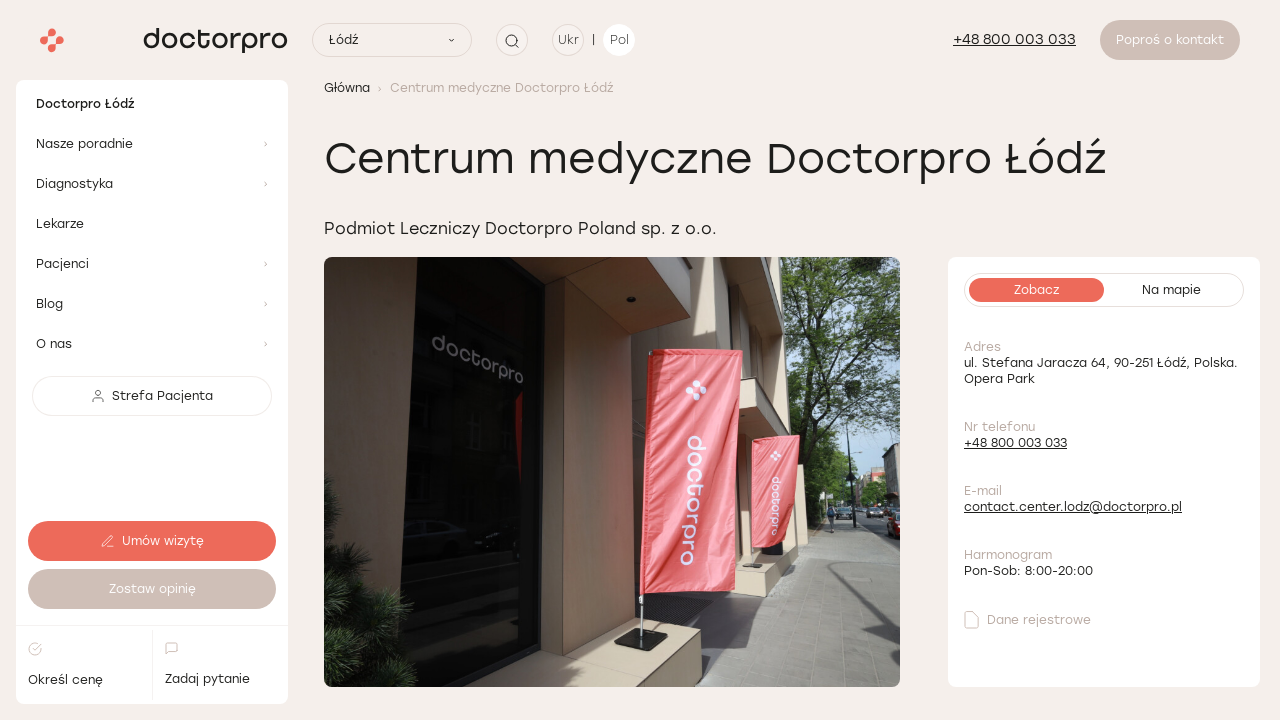

Waited for page to reach networkidle state on Lodz location page
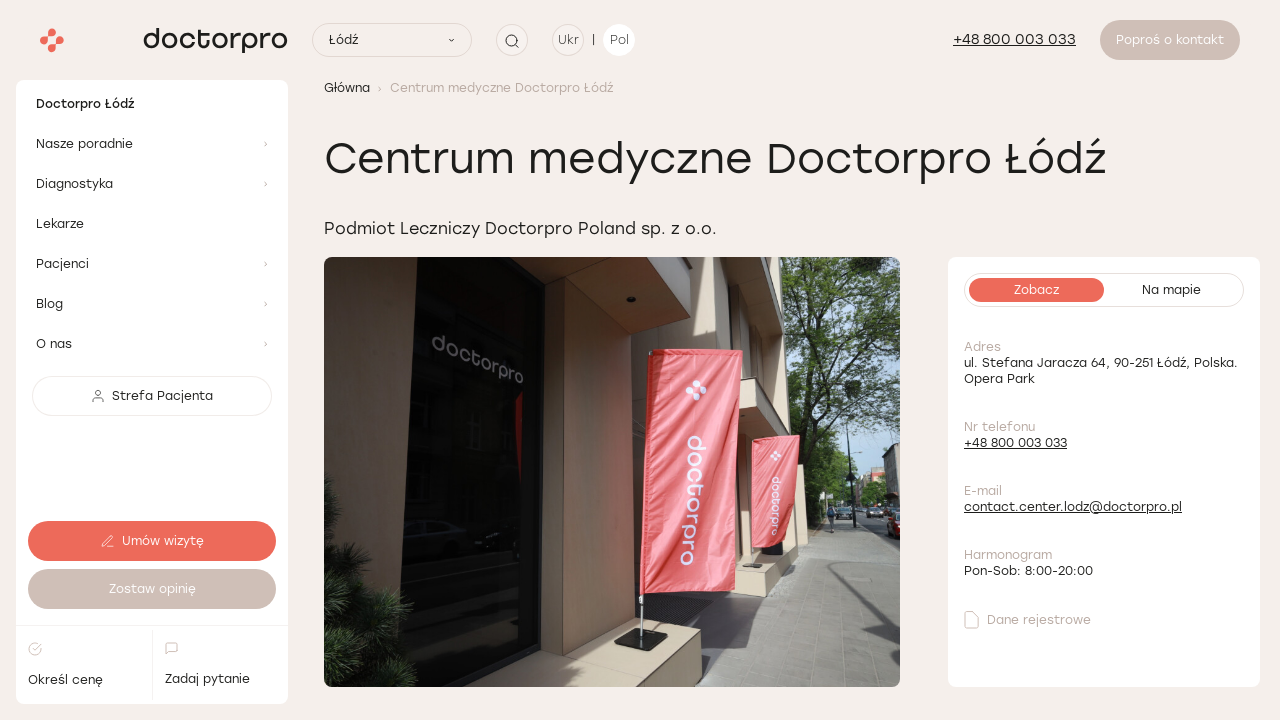

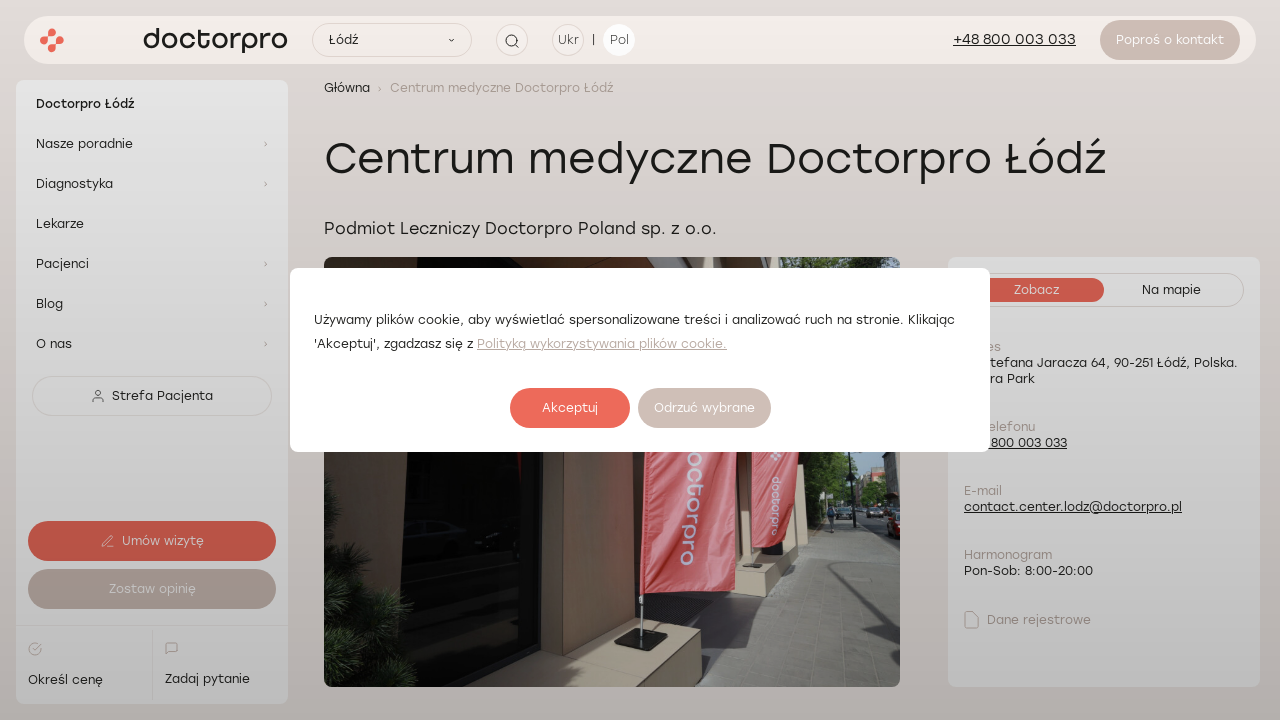